Tests JavaScript prompt alert handling by clicking a button to trigger the prompt, entering text into the alert, and accepting it.

Starting URL: https://the-internet.herokuapp.com/javascript_alerts

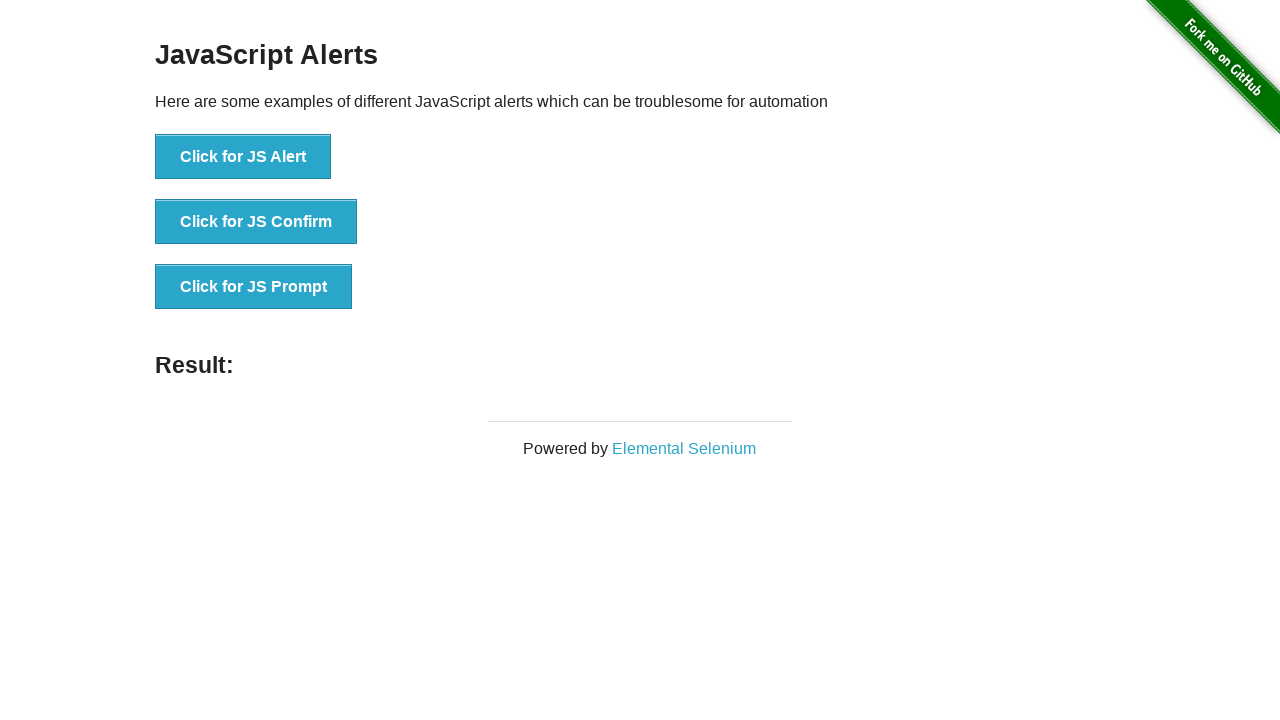

Set up dialog handler to accept prompts with 'hello there'
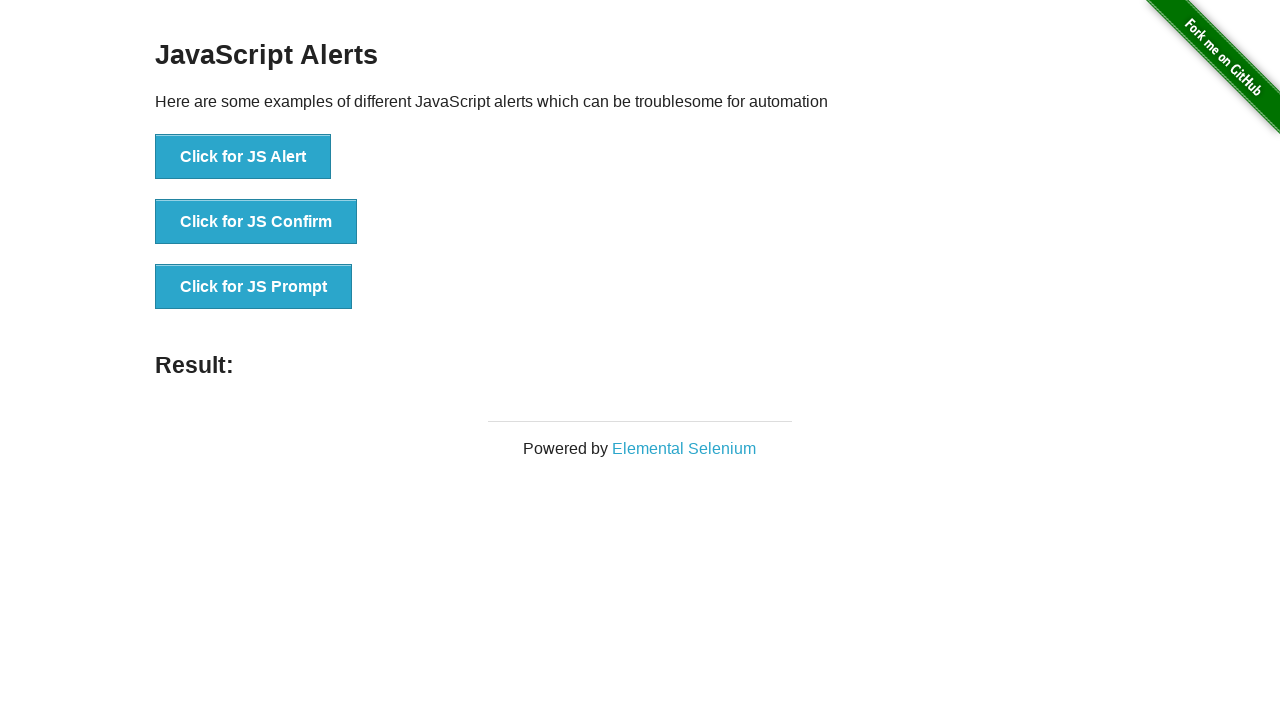

Clicked button to trigger JavaScript prompt alert at (254, 287) on xpath=//button[text()='Click for JS Prompt']
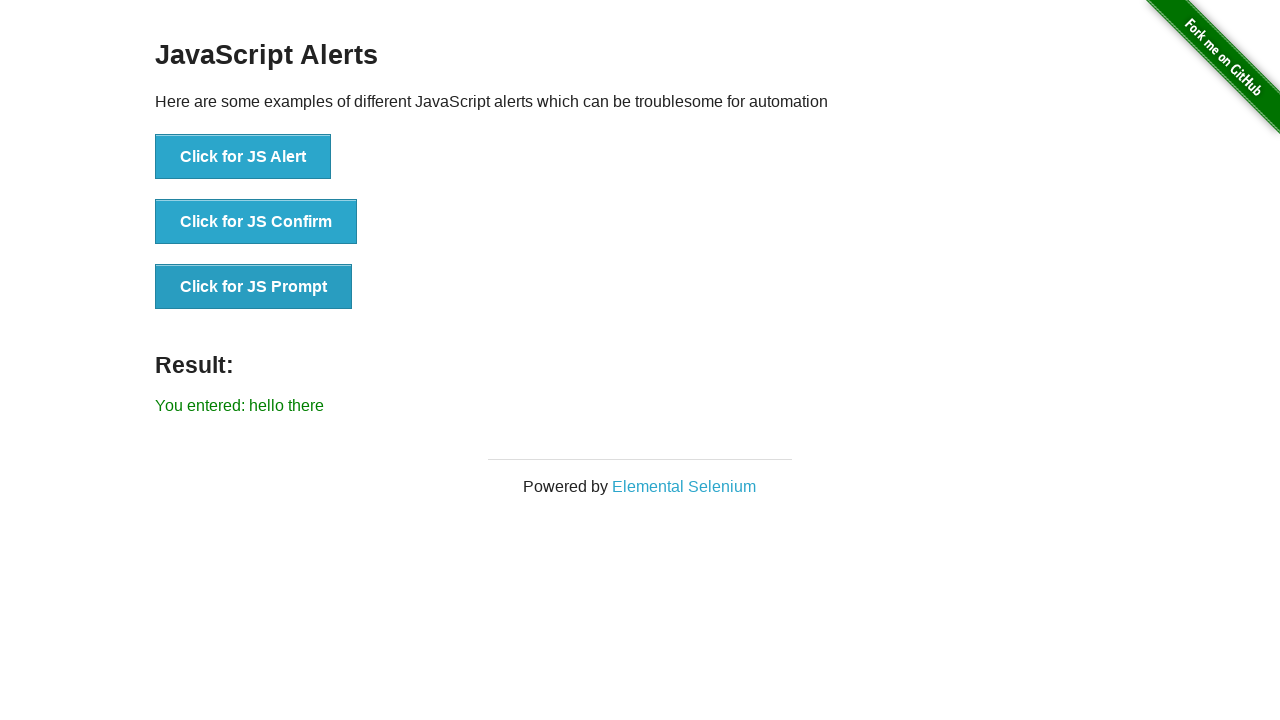

Prompt was accepted and result element appeared
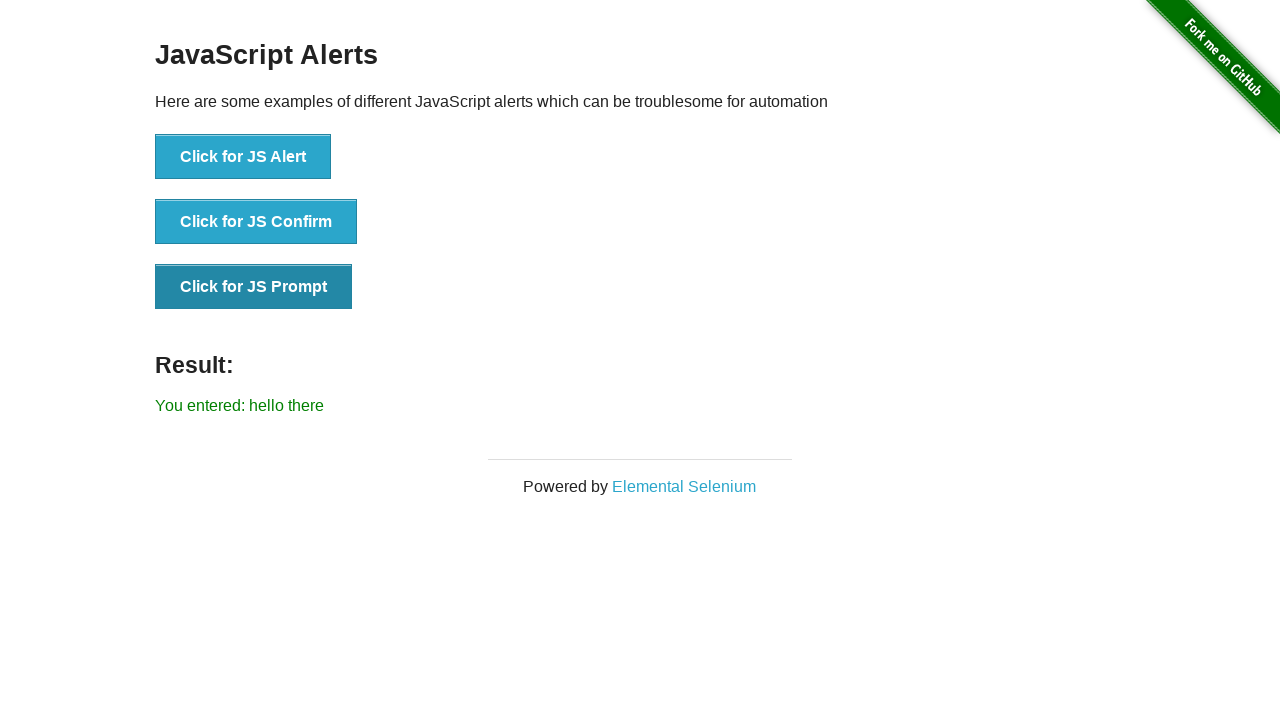

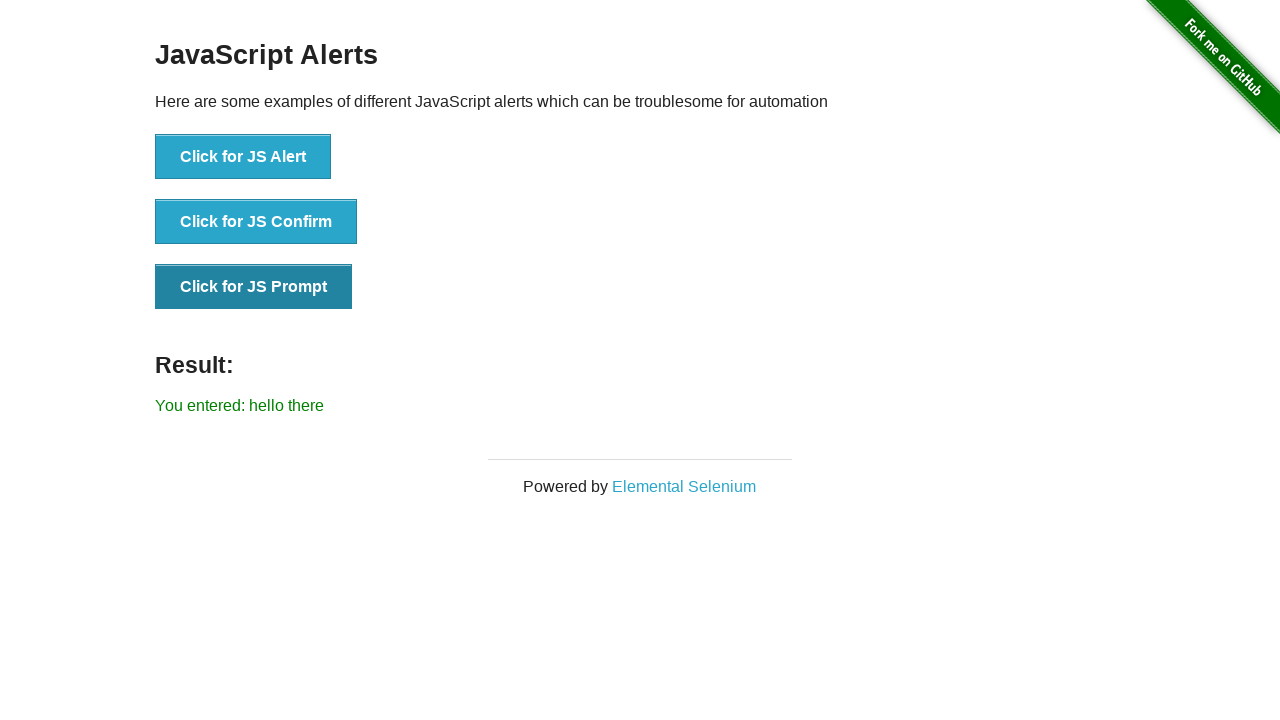